Demonstrates click-and-hold, move, and release mouse actions for drag and drop

Starting URL: https://crossbrowsertesting.github.io/drag-and-drop

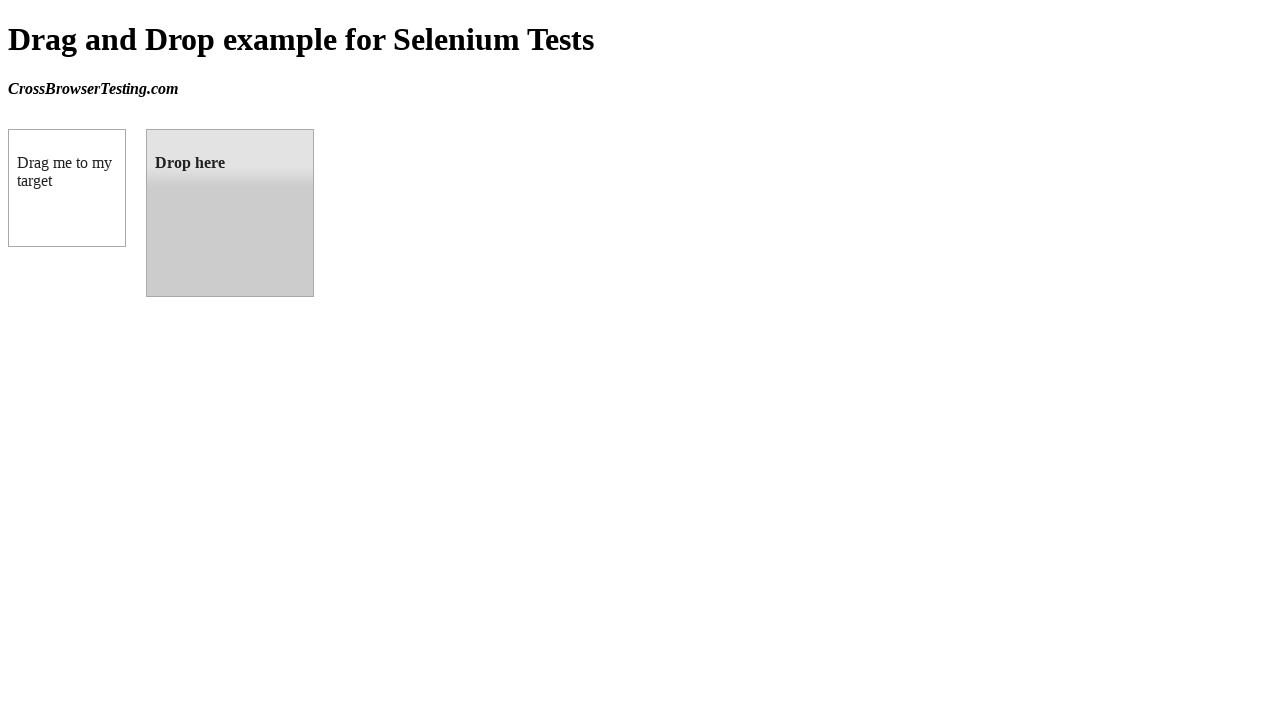

Waited for draggable element to load
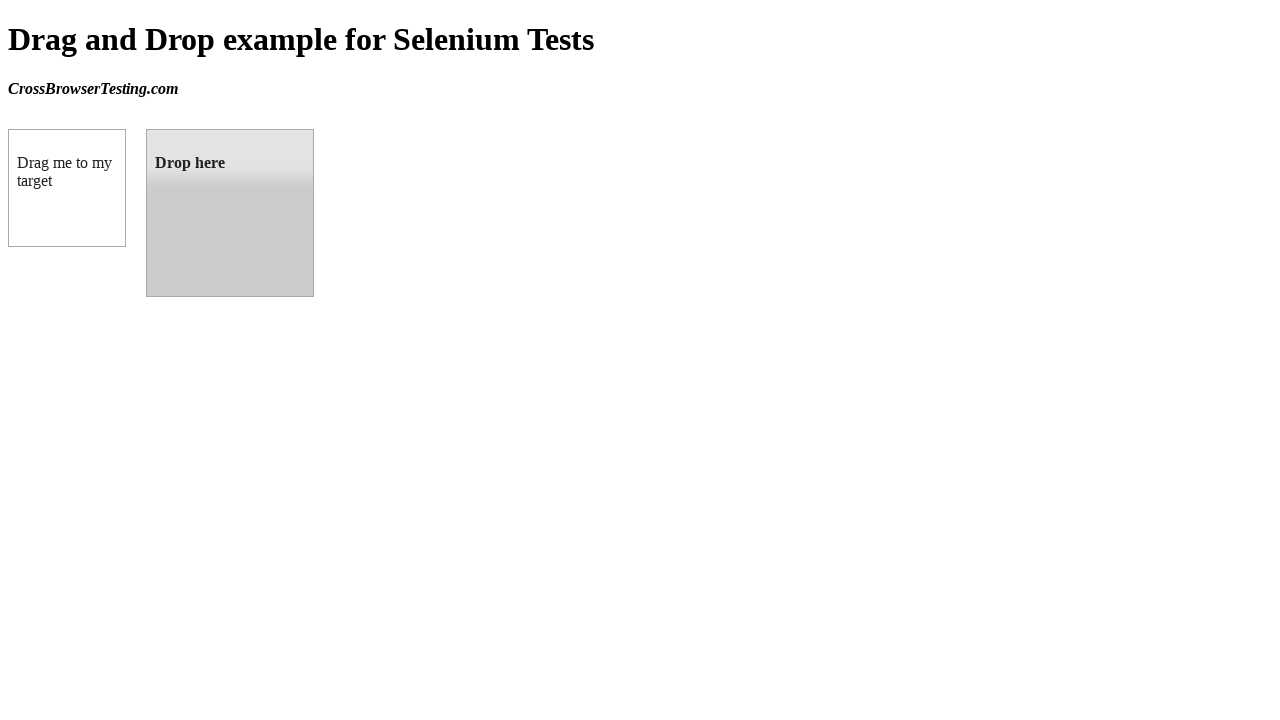

Waited for droppable element to load
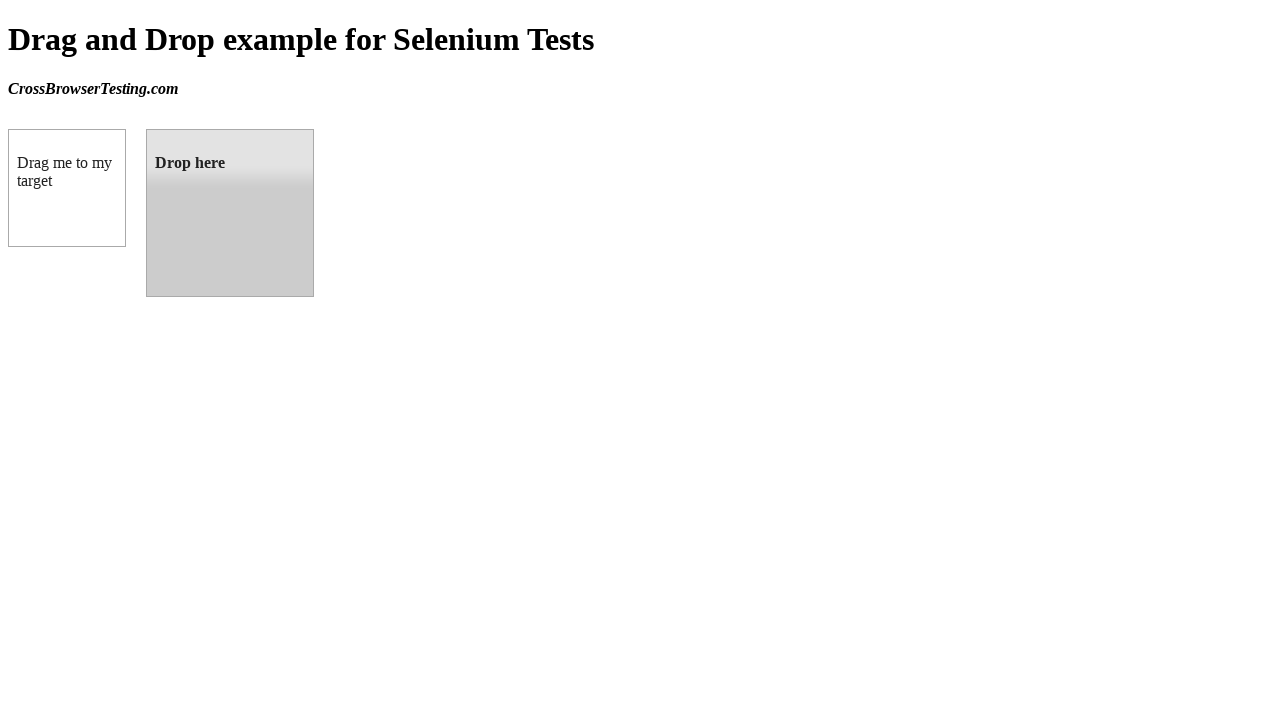

Located the draggable source element
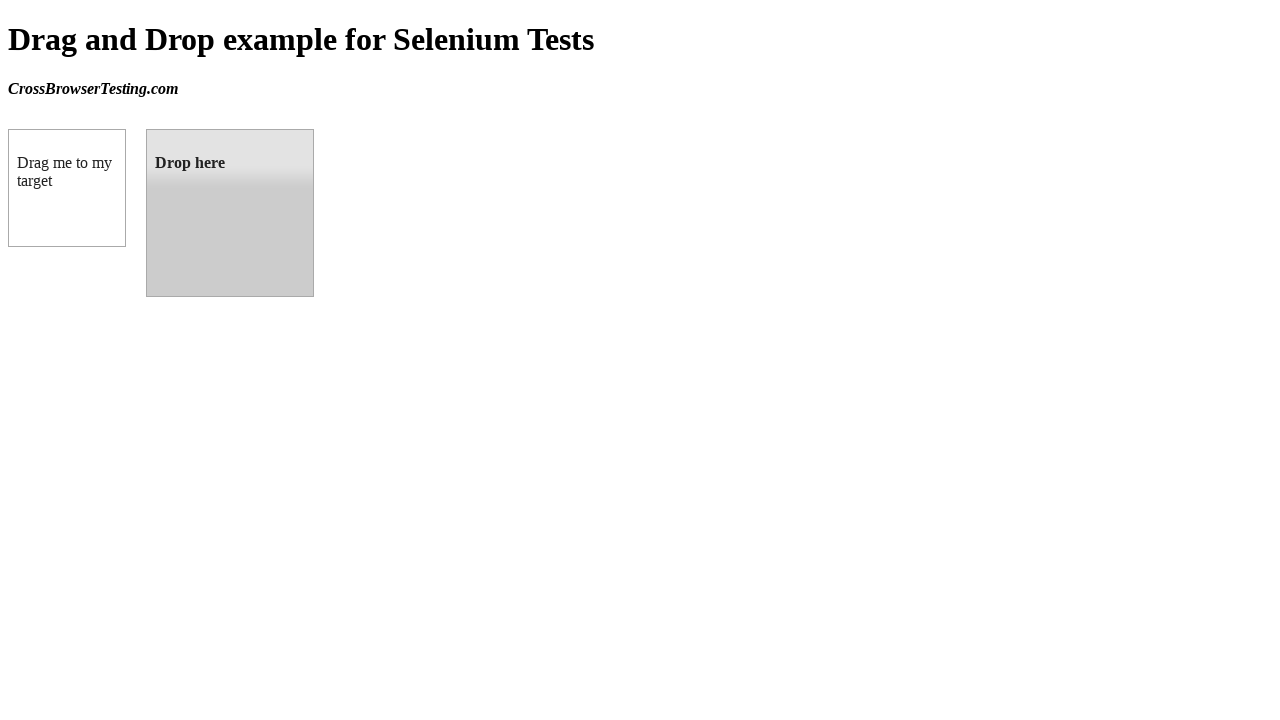

Located the droppable target element
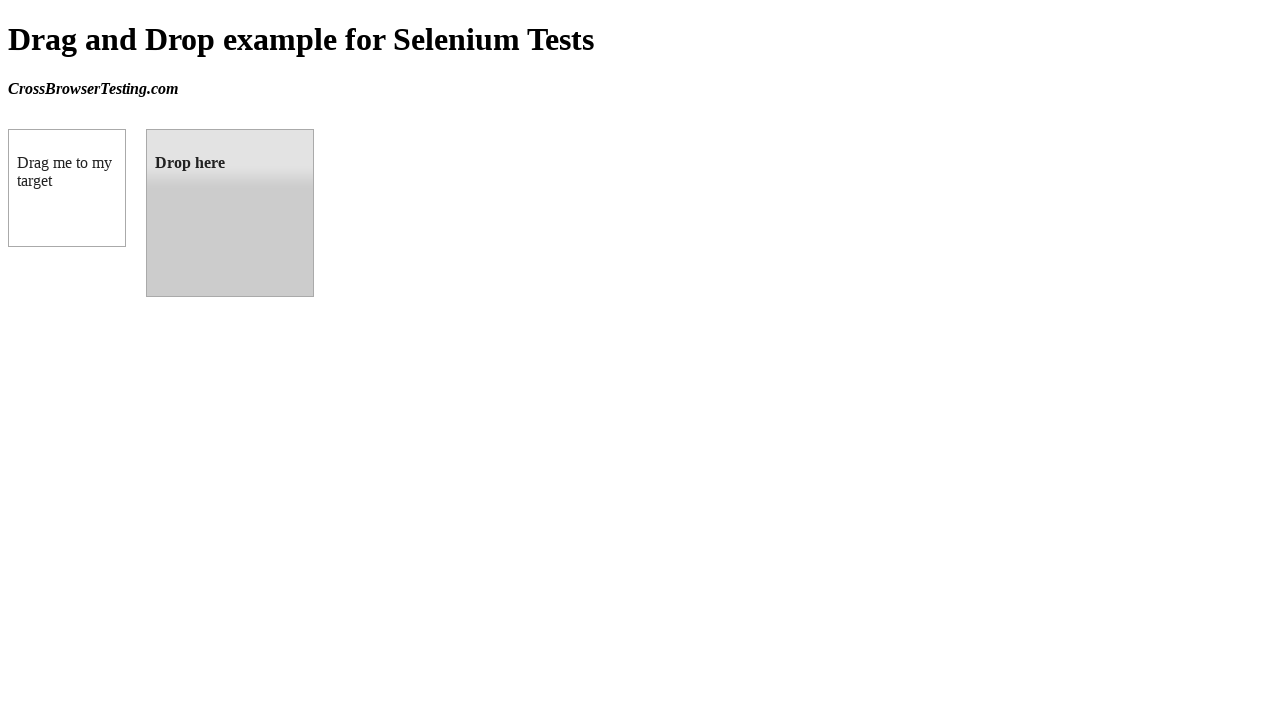

Retrieved bounding box of source element
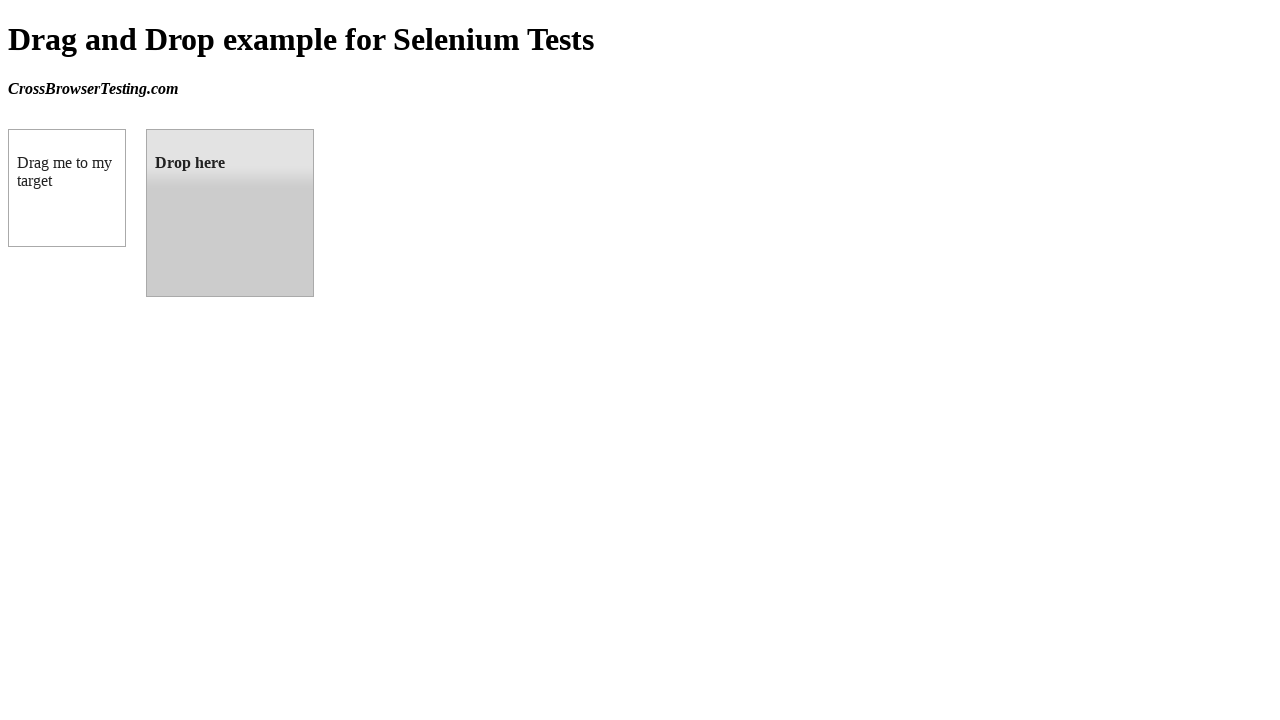

Retrieved bounding box of target element
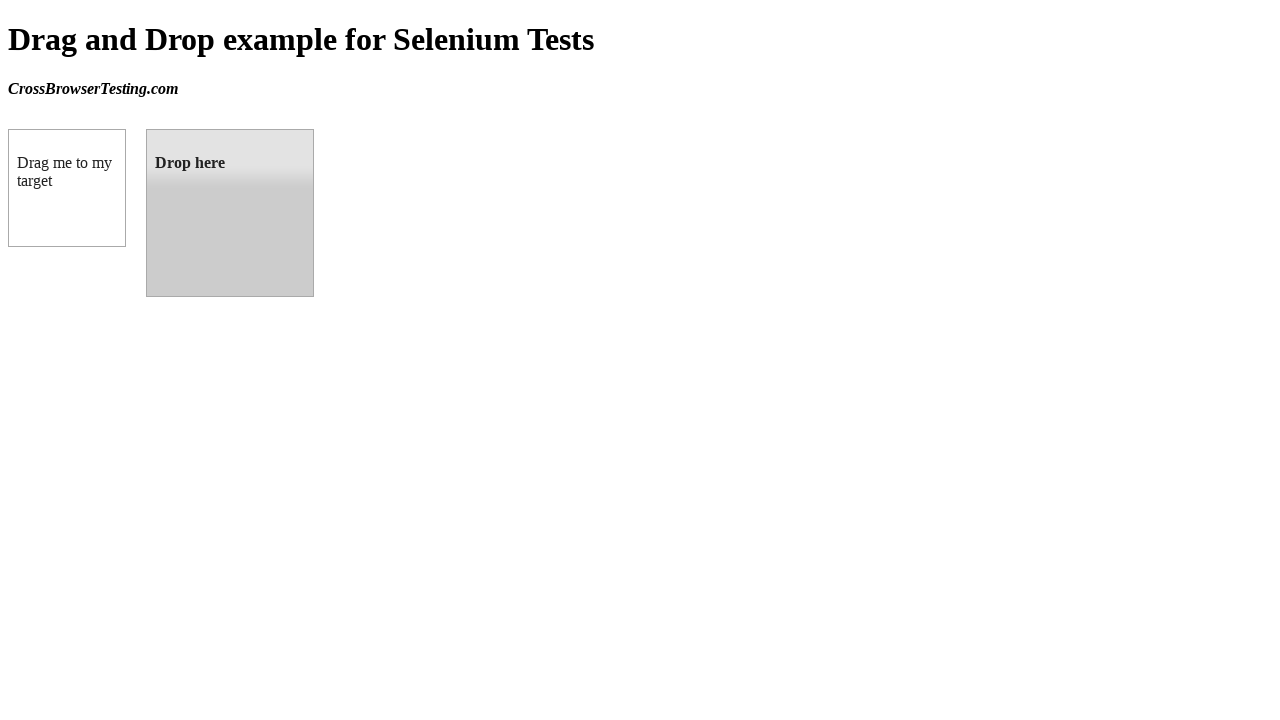

Moved mouse to center of source element at (67, 188)
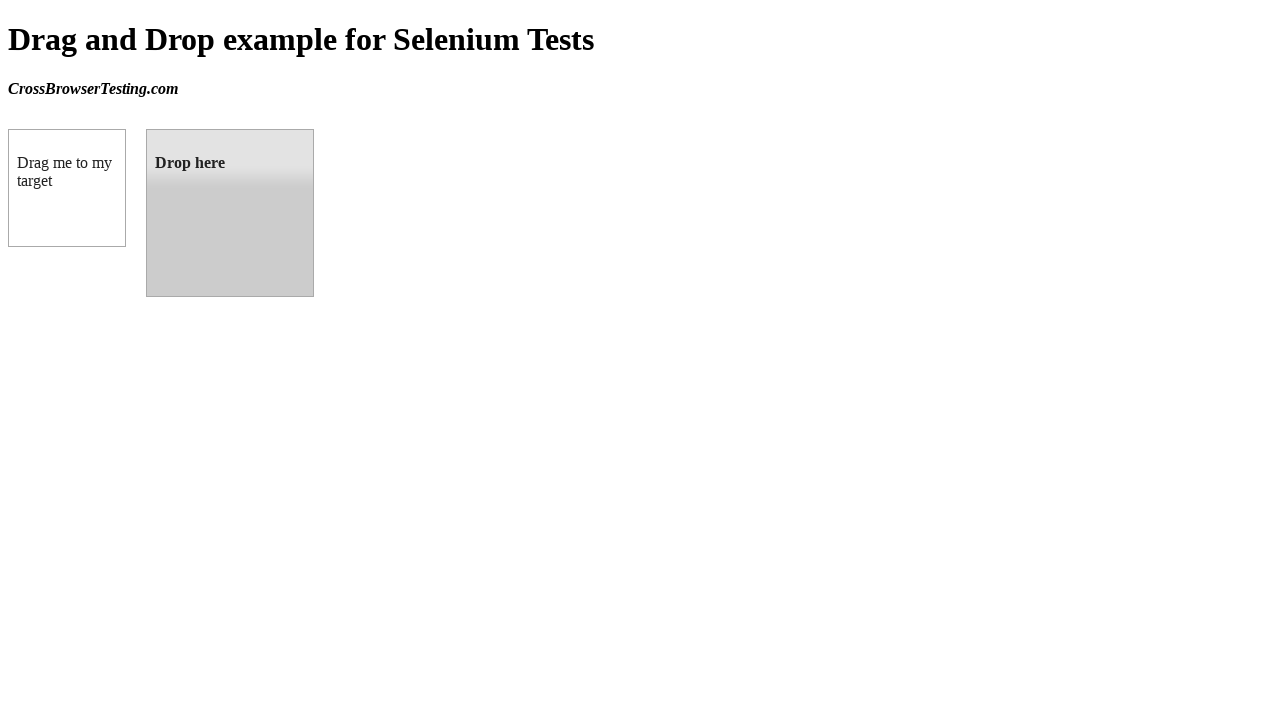

Performed mouse down (click and hold) on source element at (67, 188)
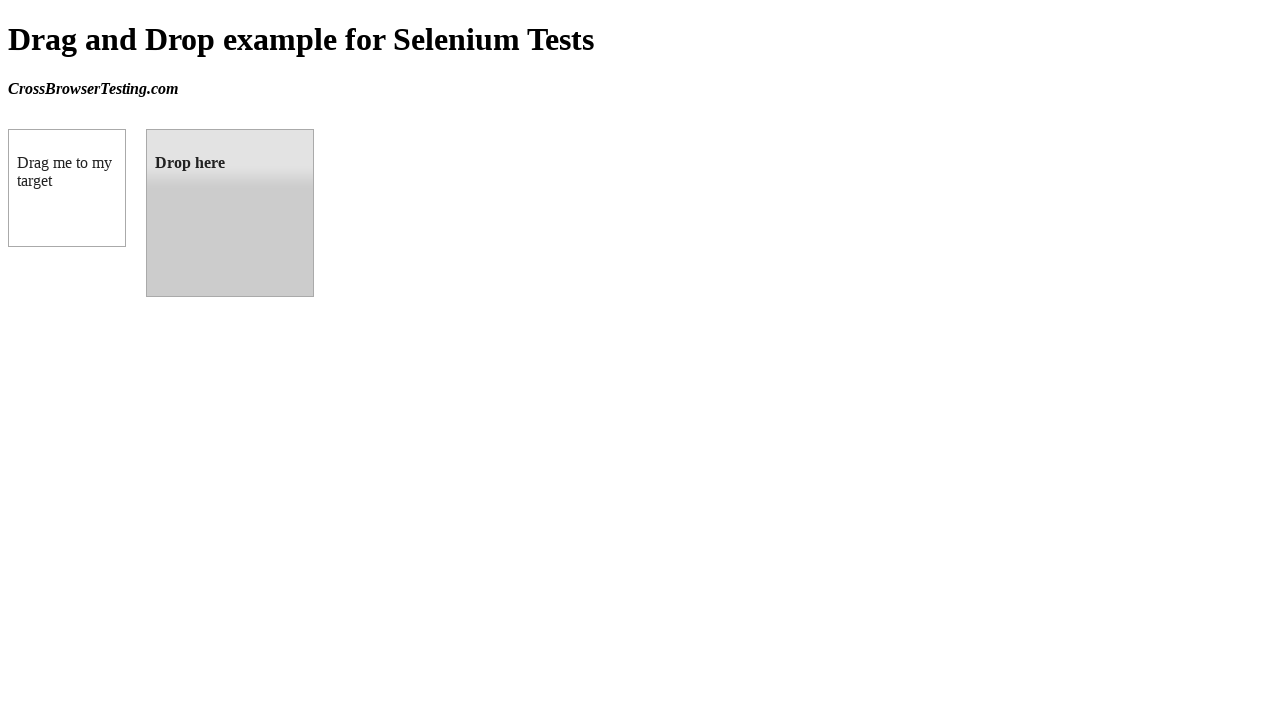

Moved mouse to center of target element while holding at (230, 213)
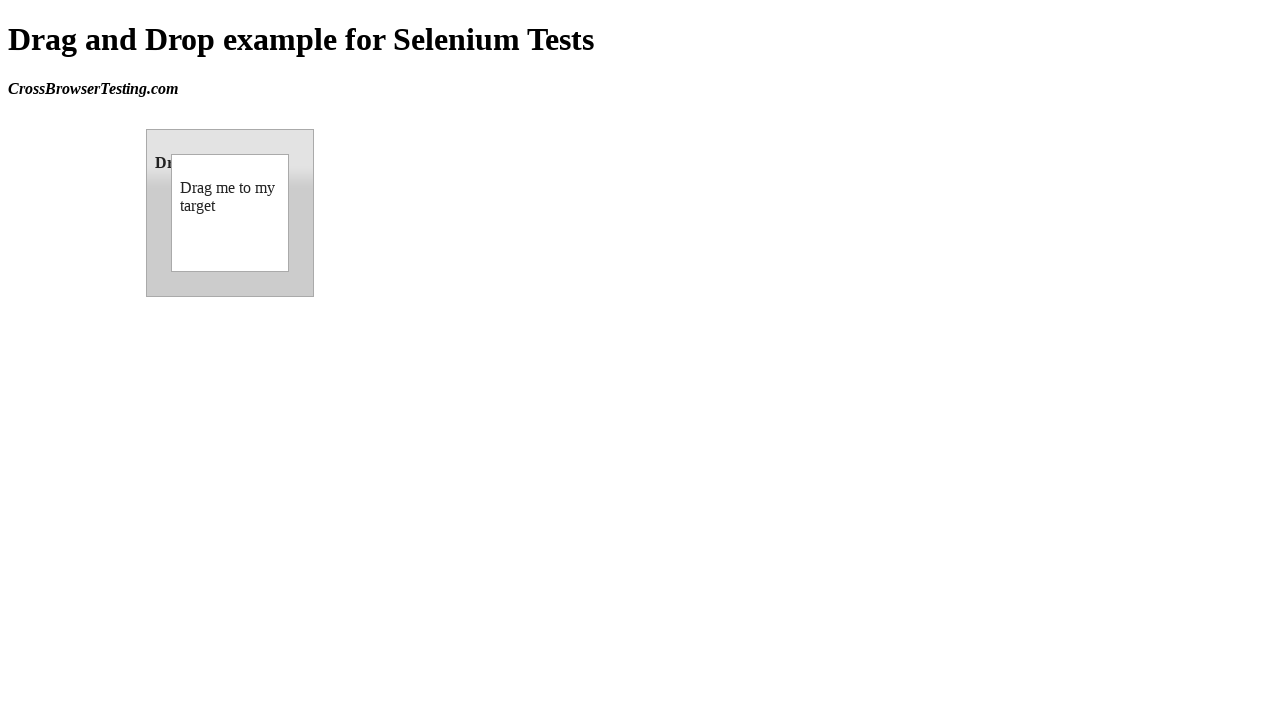

Released mouse button to complete drag and drop at (230, 213)
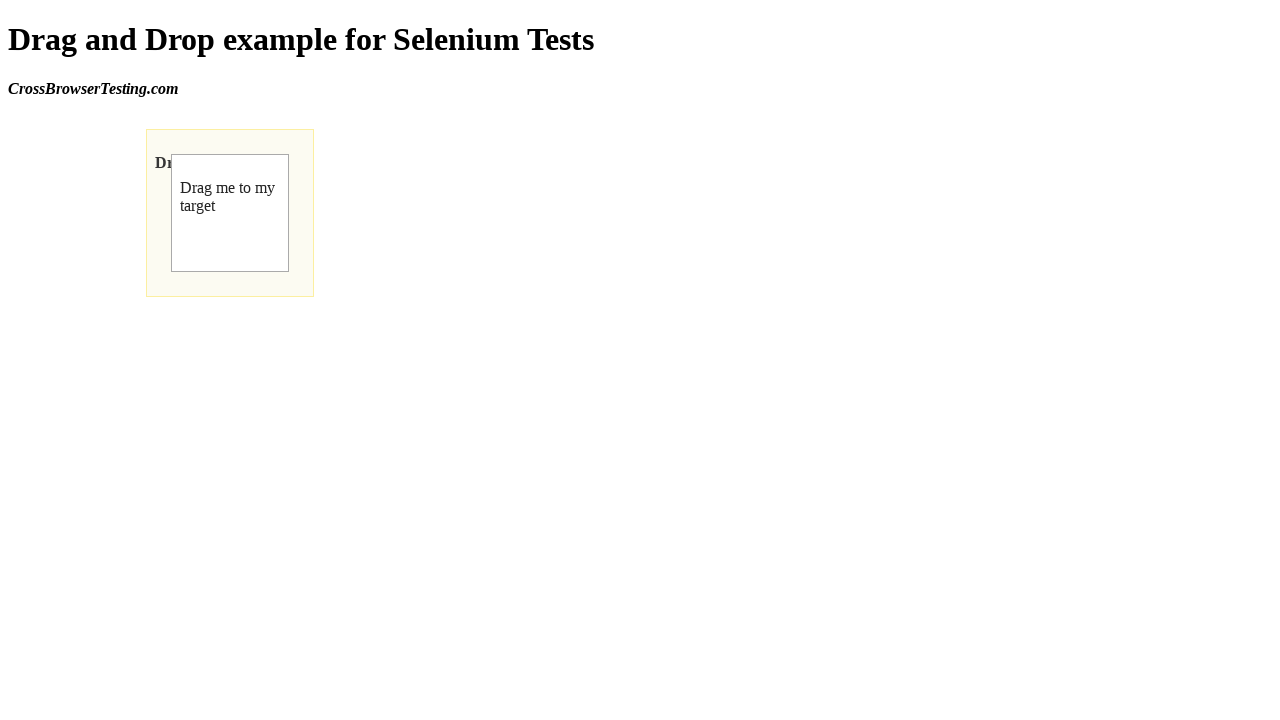

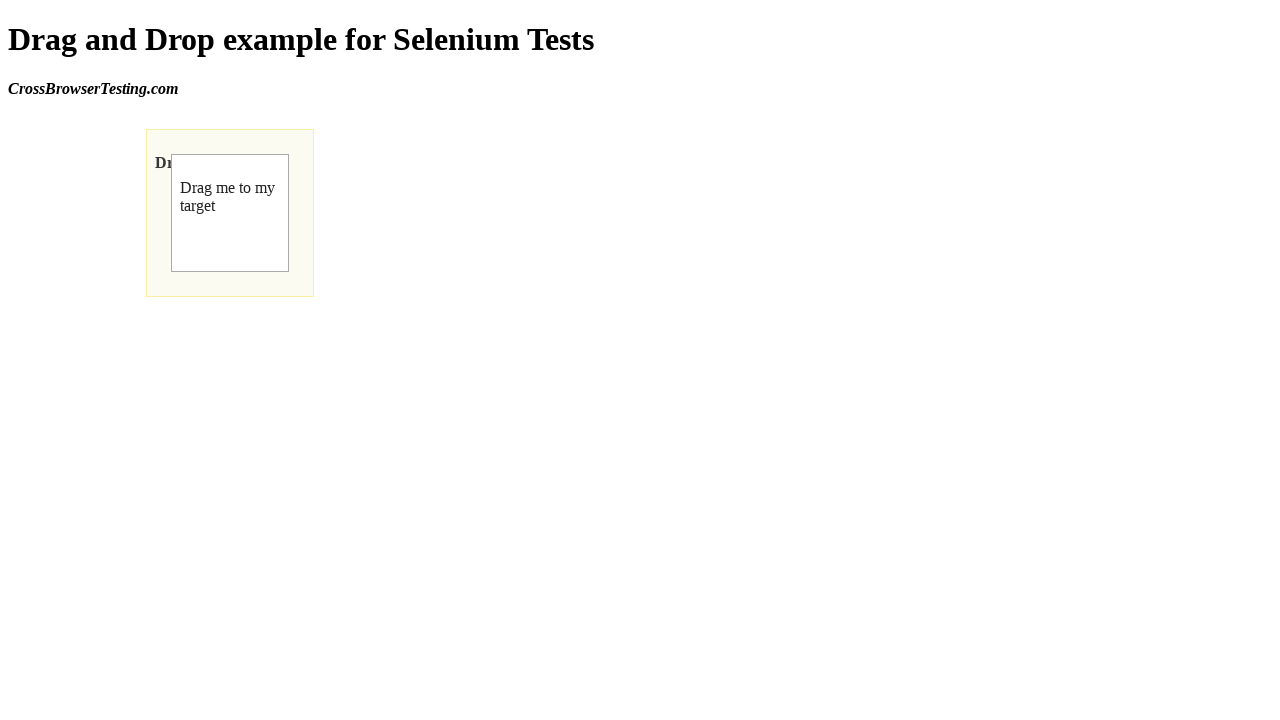